Navigates to the dojacode.com homepage and verifies the page loads successfully

Starting URL: https://dojacode.com/

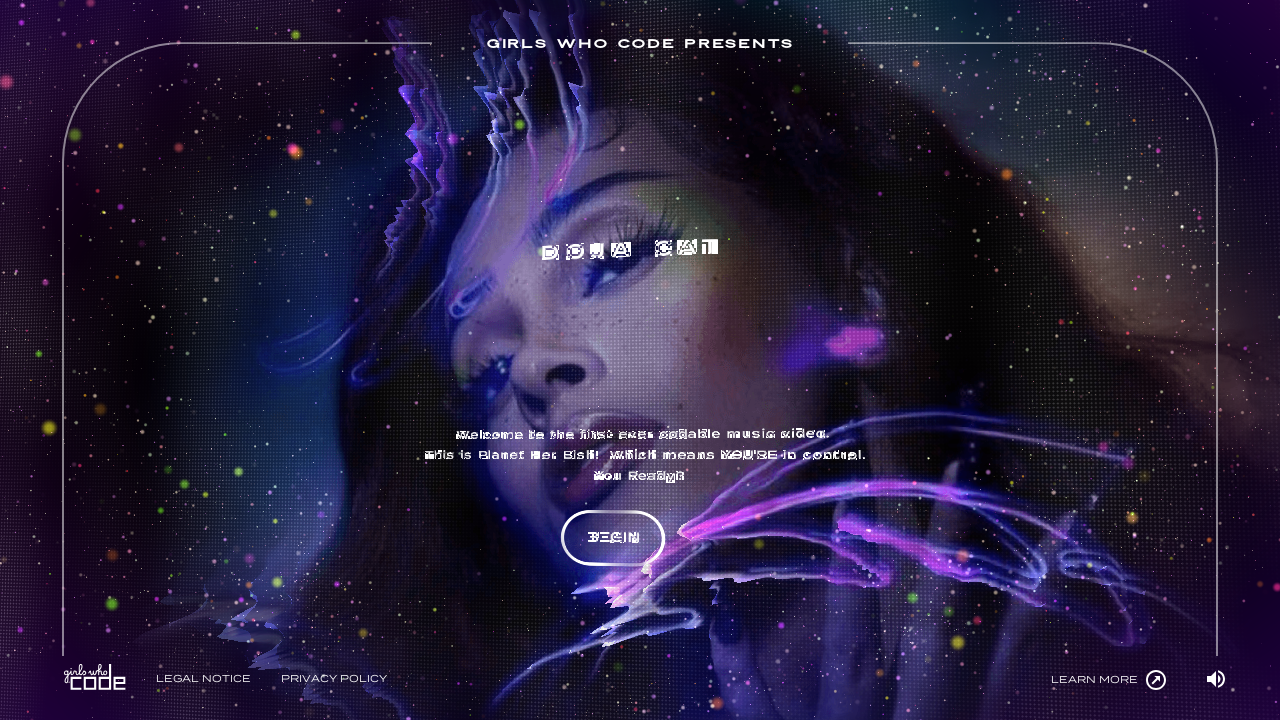

Waited for page to reach domcontentloaded state
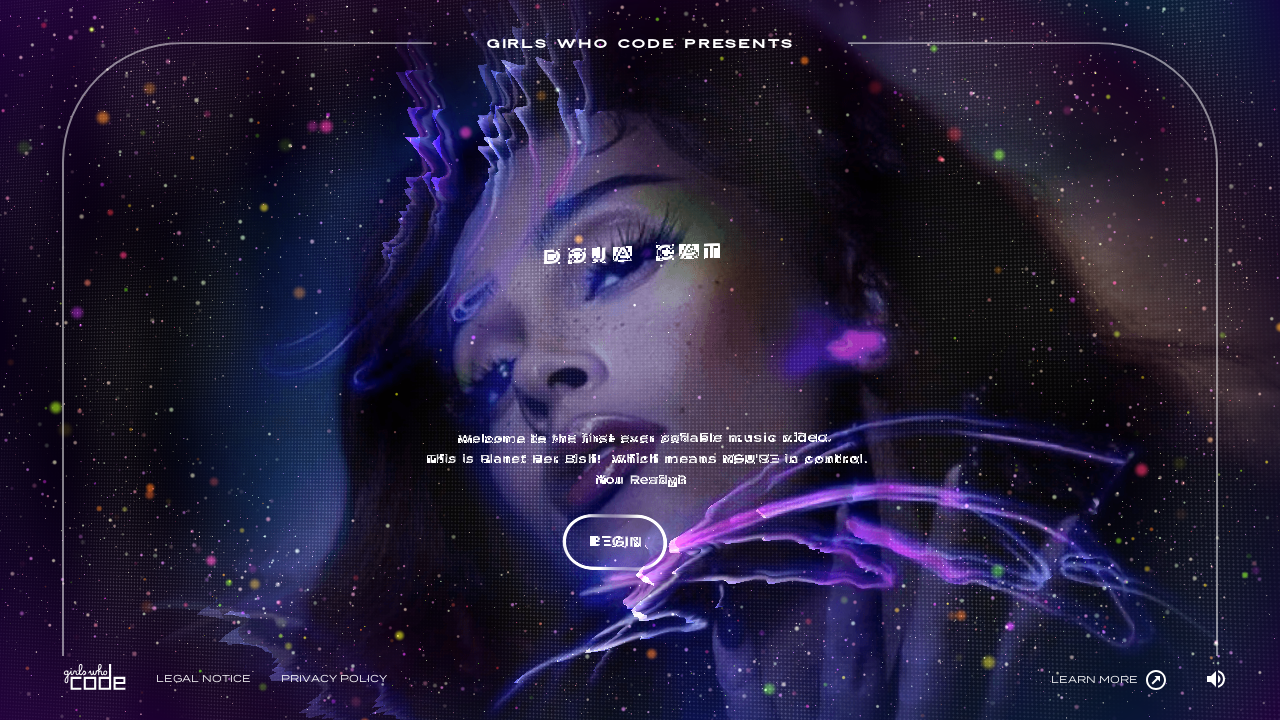

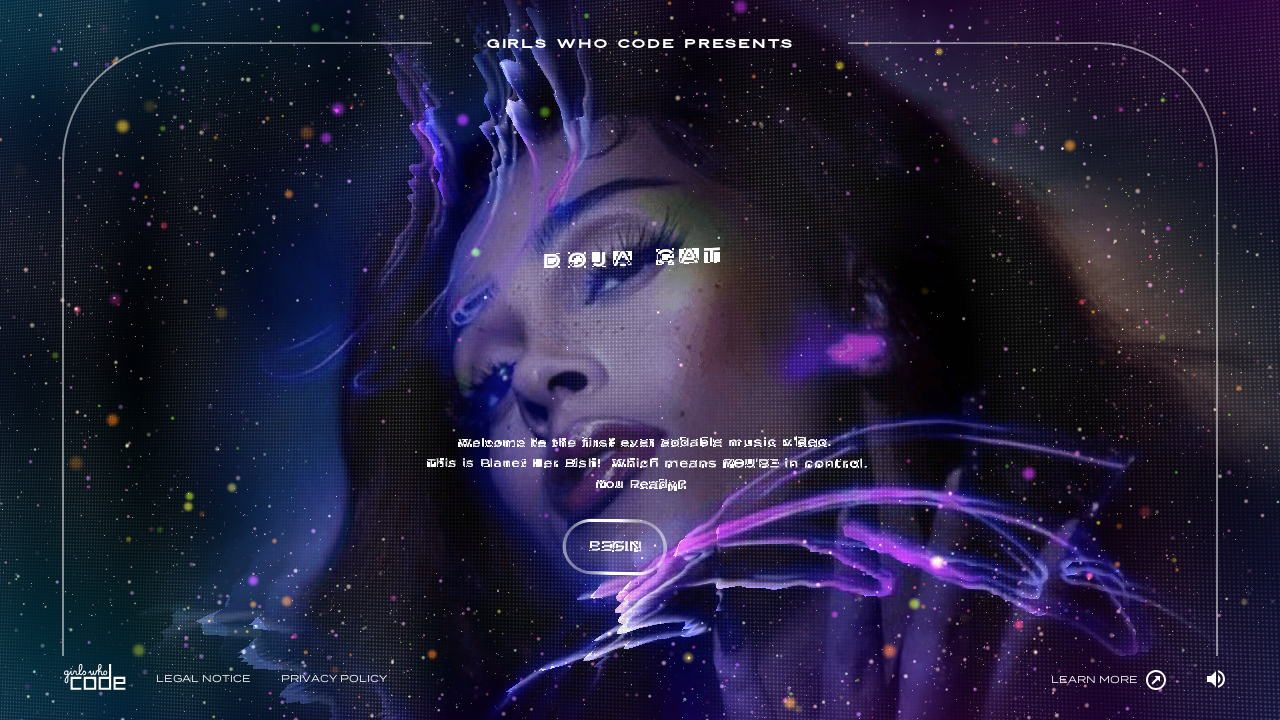